Tests a calculator application by entering two numbers (5 and 5), selecting the plus operator, clicking the calculate button, and verifying the result equals 10.

Starting URL: https://juliemr.github.io/protractor-demo/

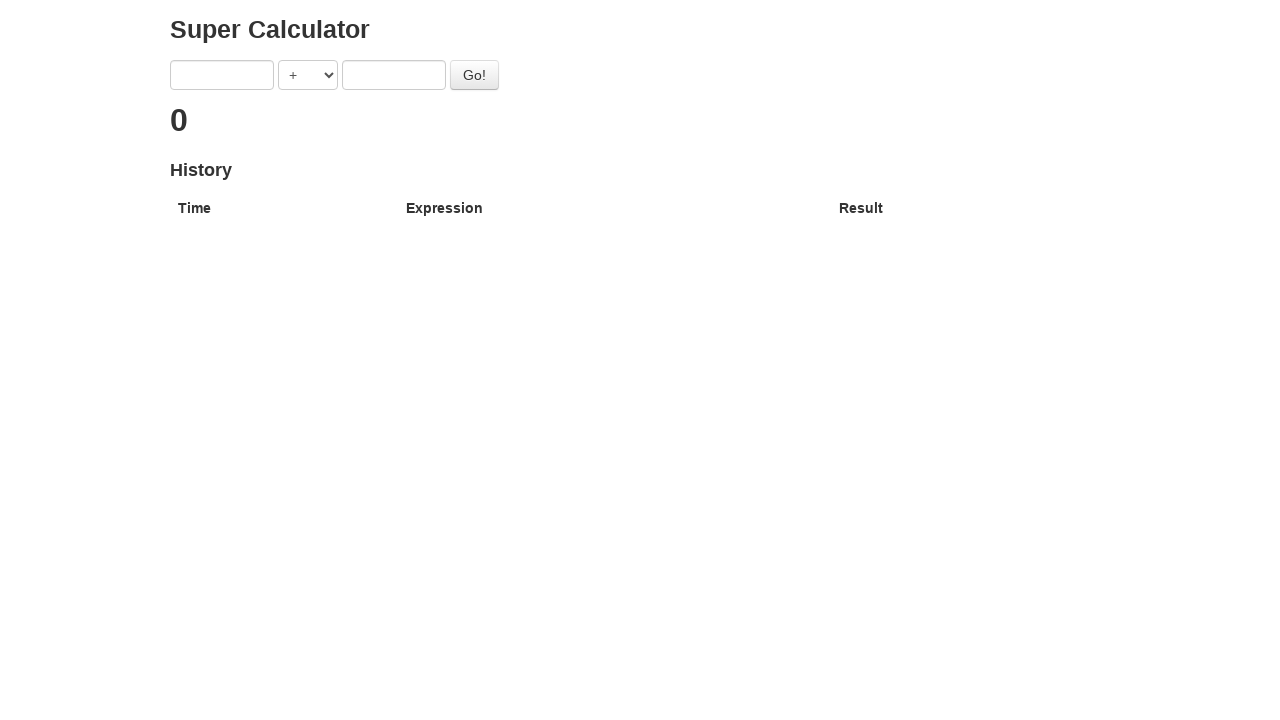

Cleared first input field on input >> nth=0
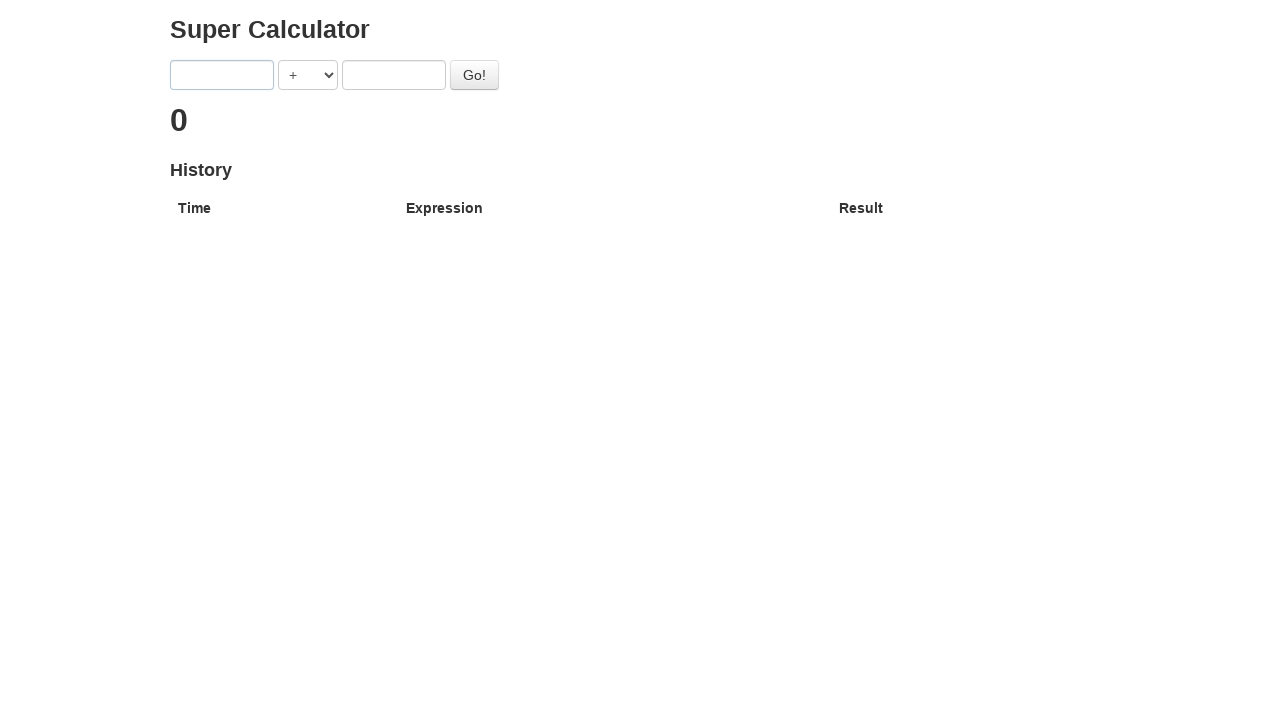

Entered '5' in first input field on input >> nth=0
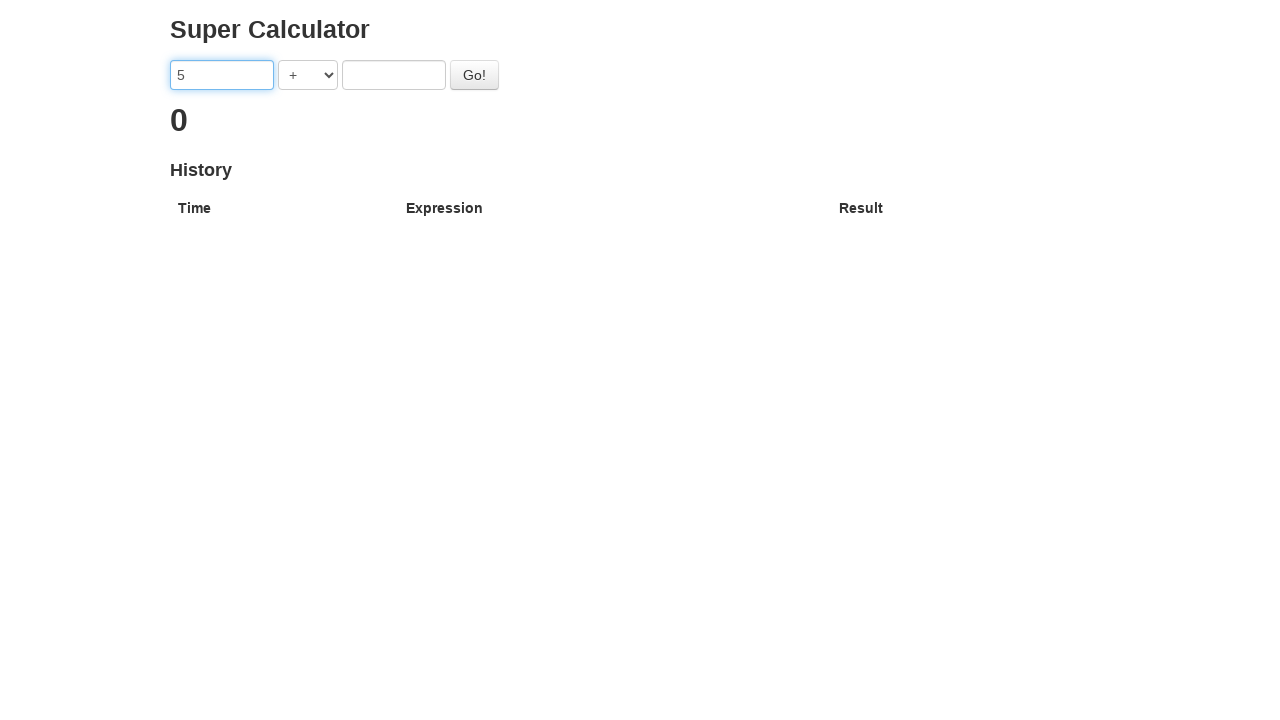

Cleared second input field on input >> nth=1
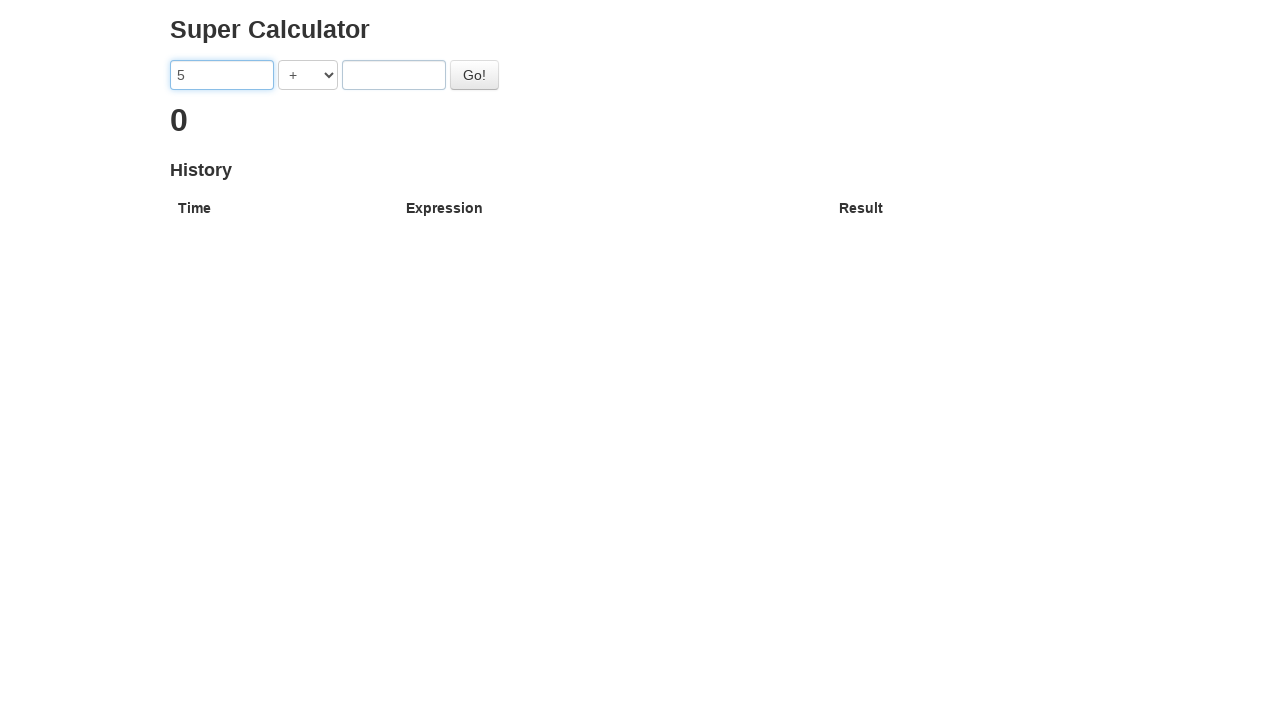

Entered '5' in second input field on input >> nth=1
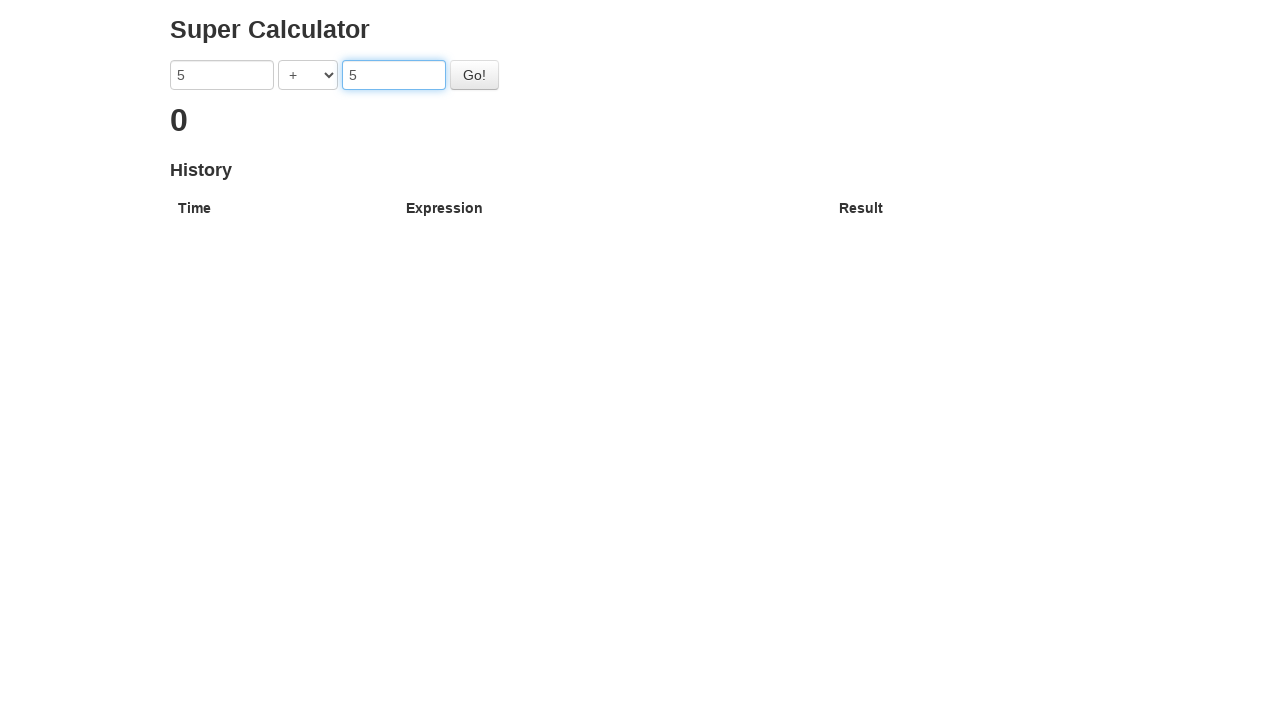

Selected '+' operator from dropdown on select
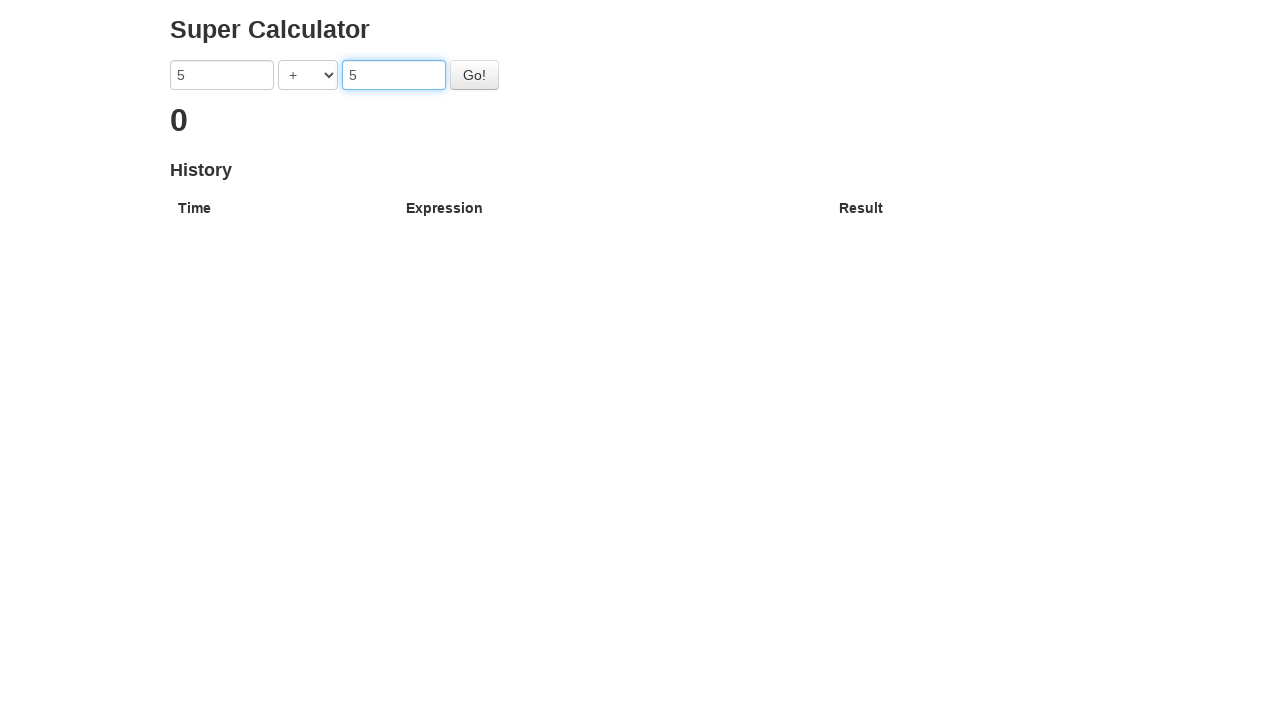

Clicked Calculate button at (474, 75) on #gobutton
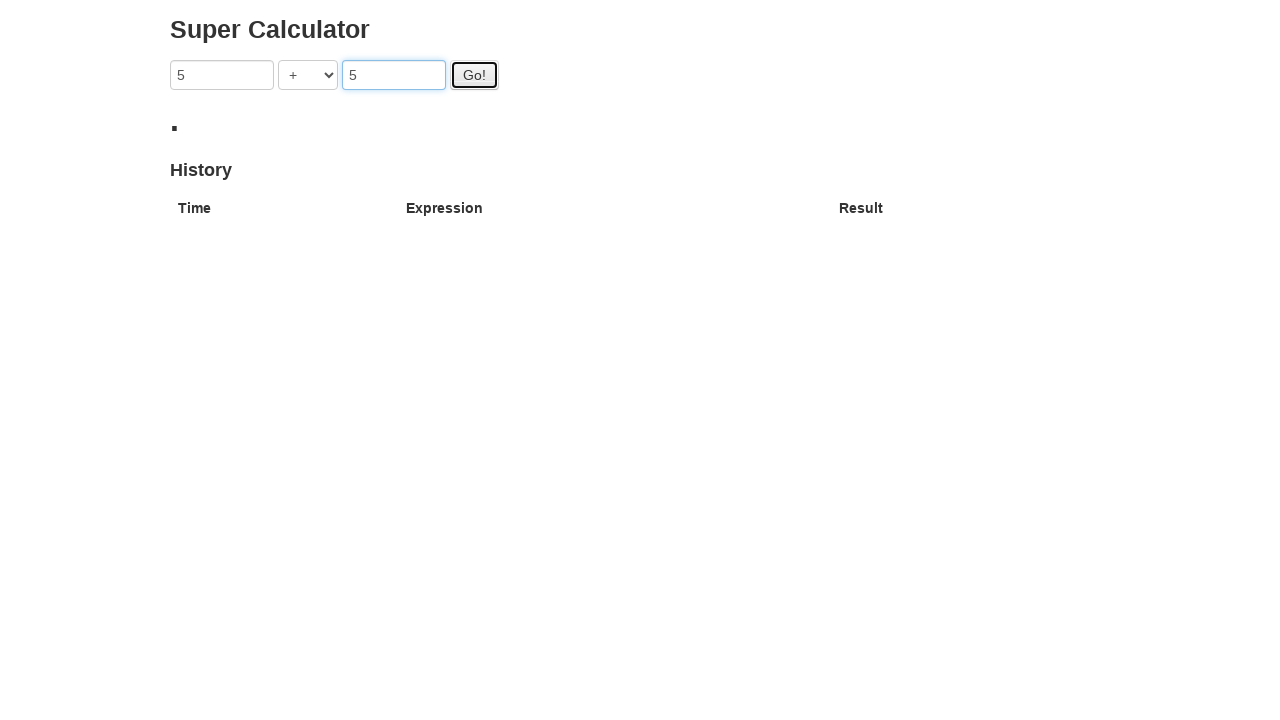

Verified result equals '10'
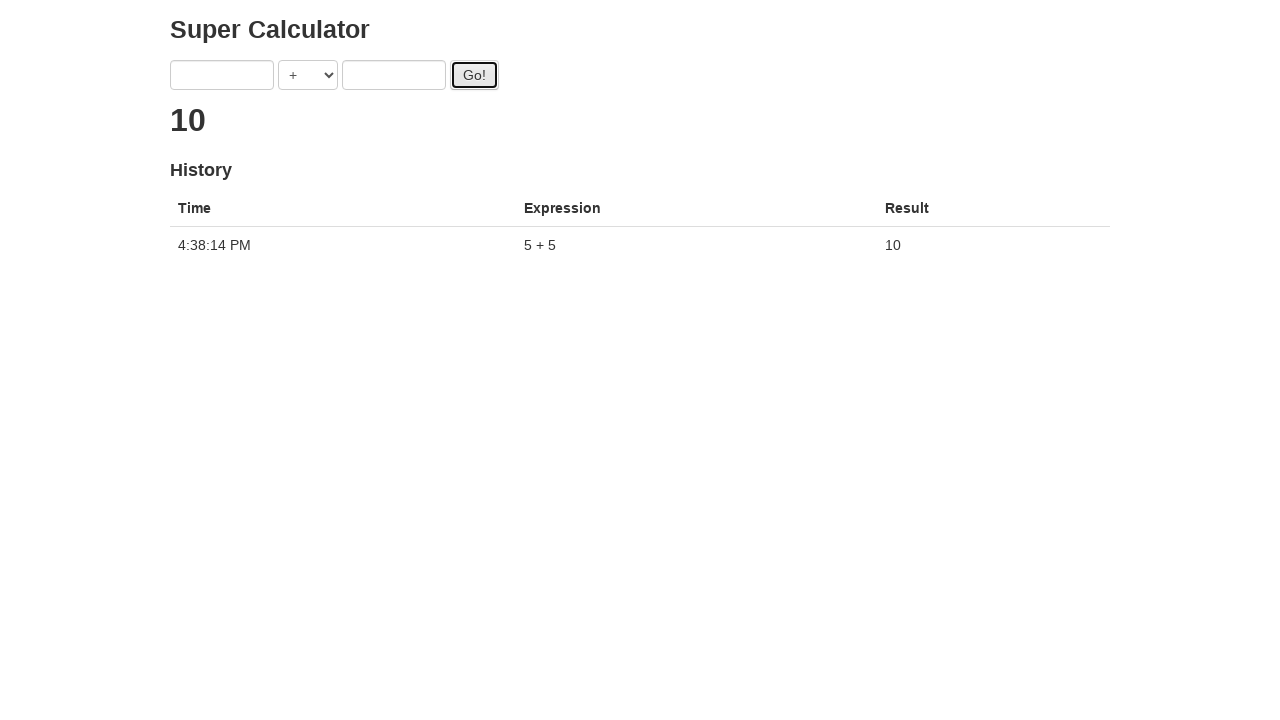

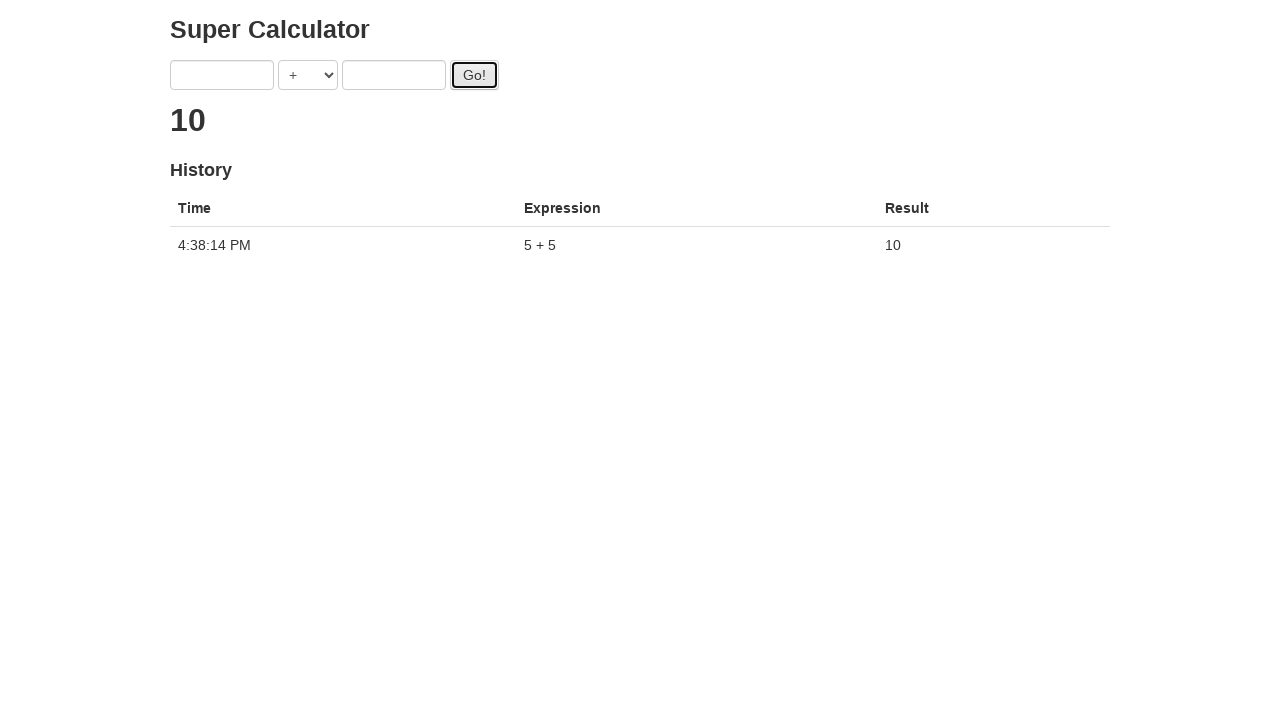